Tests clicking a button that triggers a JavaScript confirm dialog, accepting it, then clicking again and dismissing it

Starting URL: http://the-internet.herokuapp.com/javascript_alerts

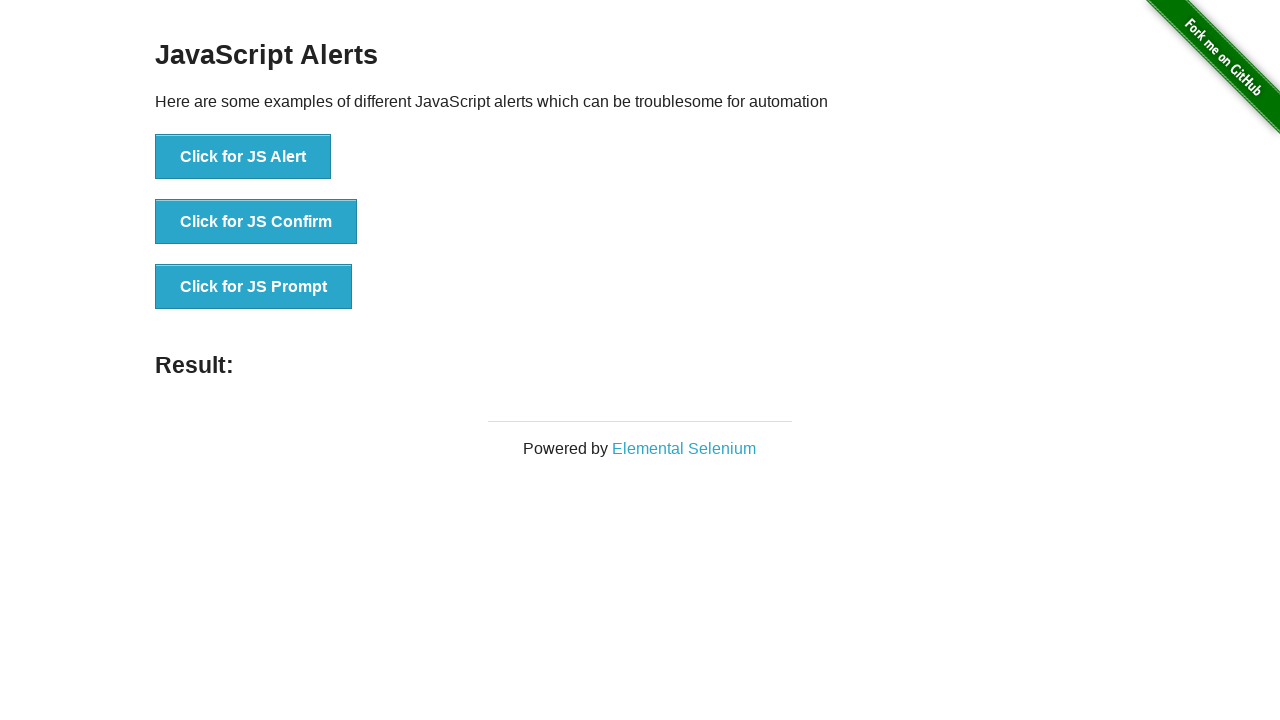

Set up dialog handler to accept the confirm dialog
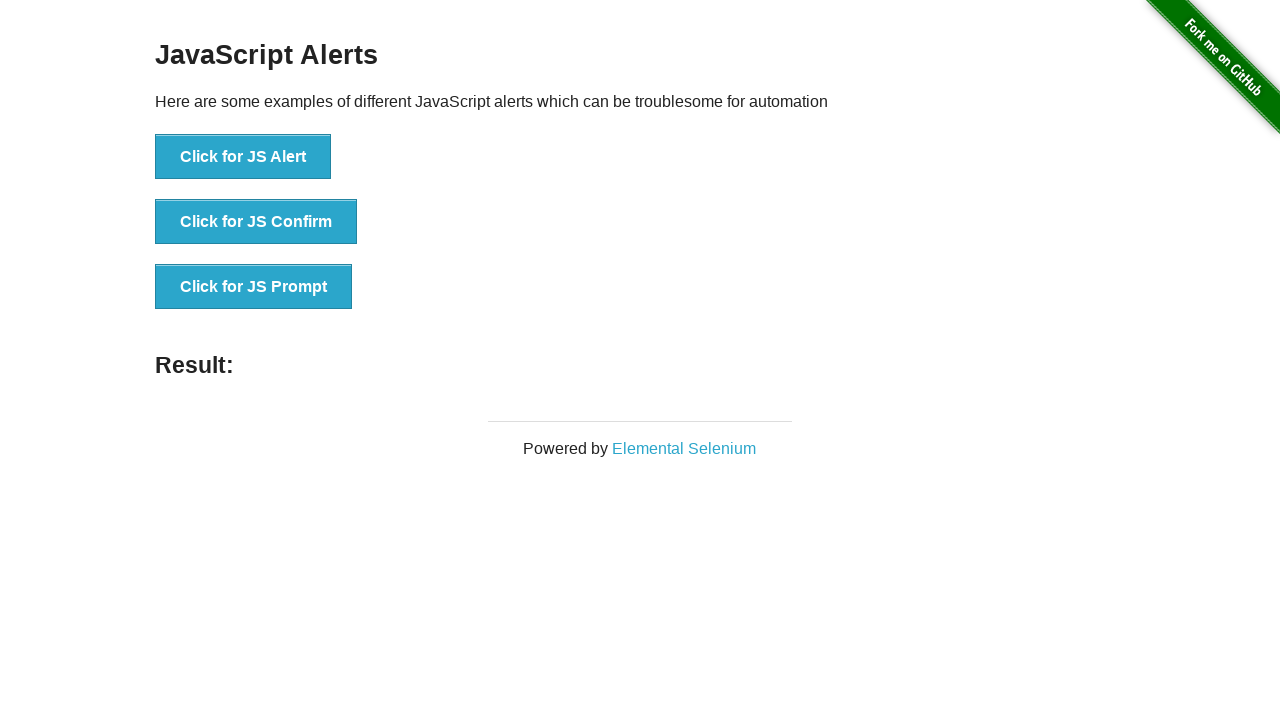

Clicked 'Click for JS Confirm' button to trigger confirm dialog at (256, 222) on xpath=//button[contains(text(),'Click for JS Confirm')]
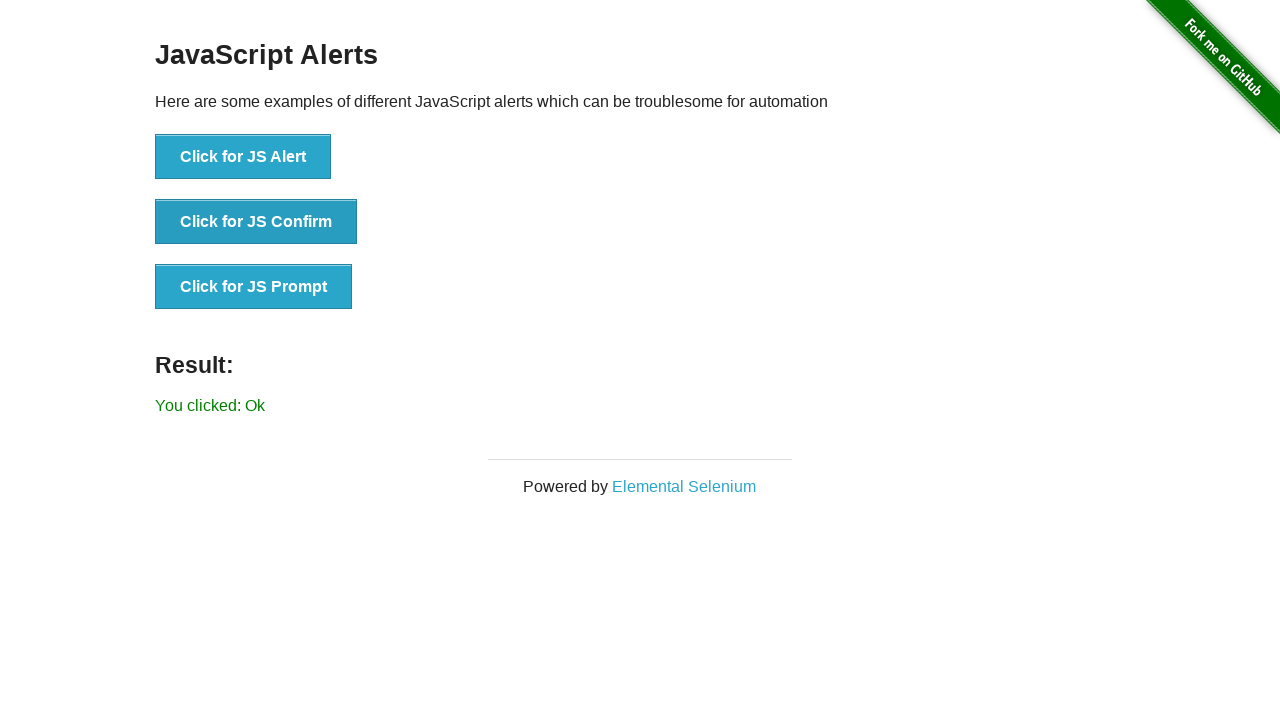

Waited 500ms for dialog result to process
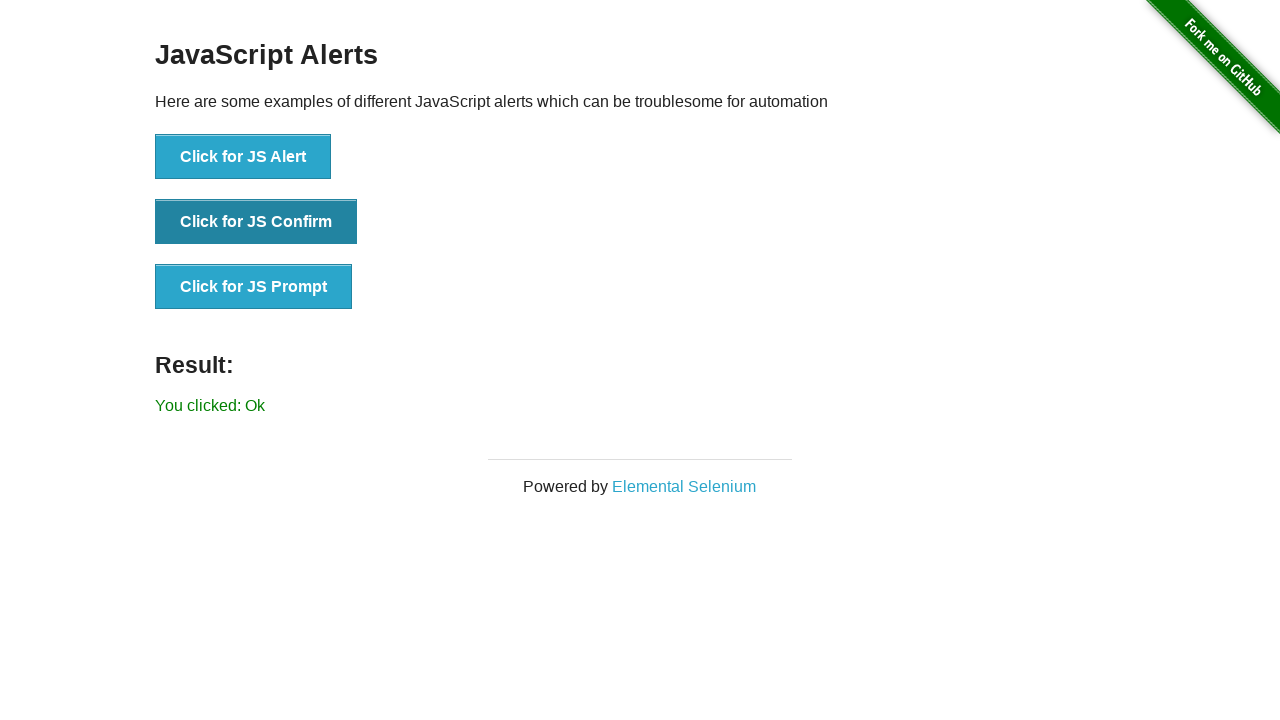

Set up dialog handler to dismiss the next confirm dialog
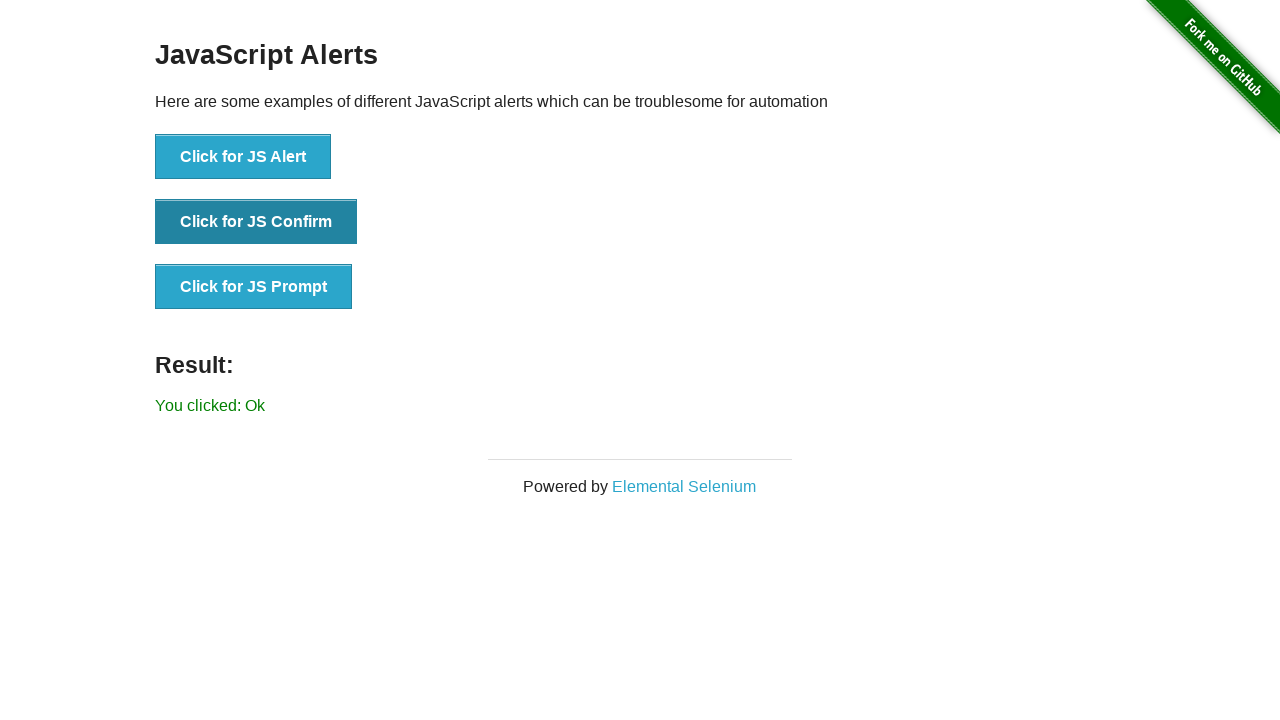

Clicked 'Click for JS Confirm' button again to trigger second confirm dialog at (256, 222) on xpath=//button[contains(text(),'Click for JS Confirm')]
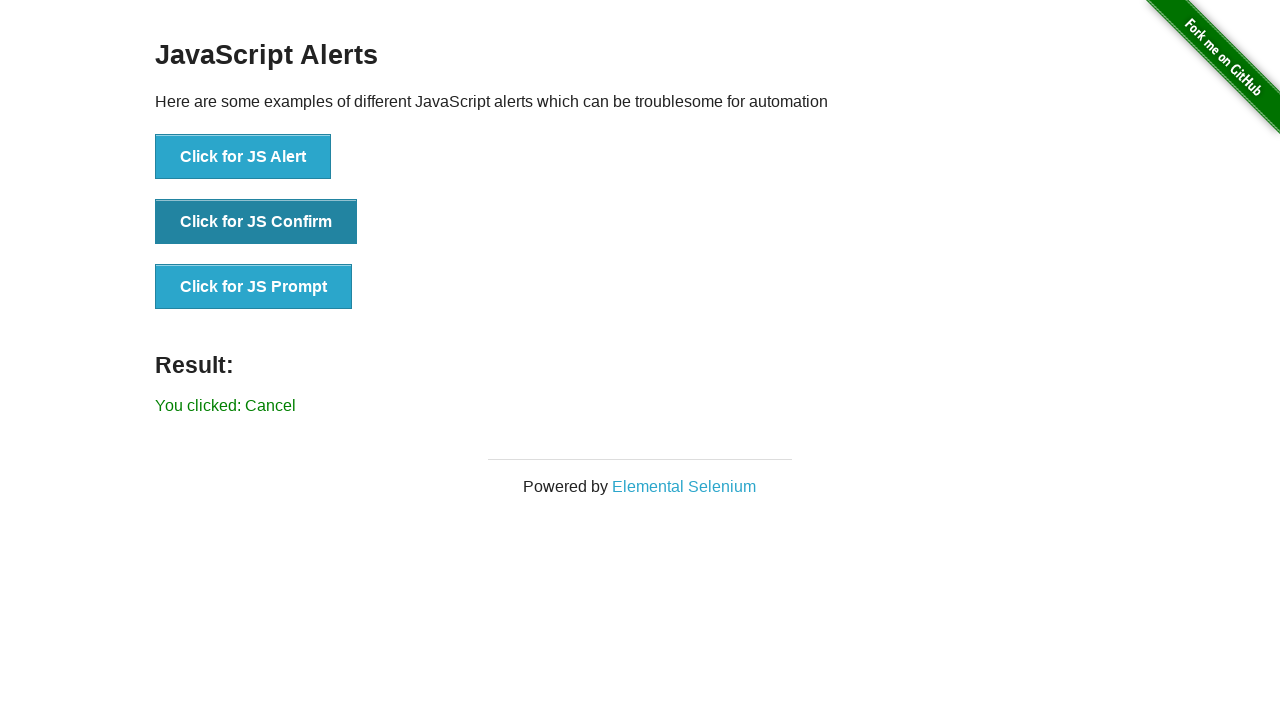

Result message element appeared on page
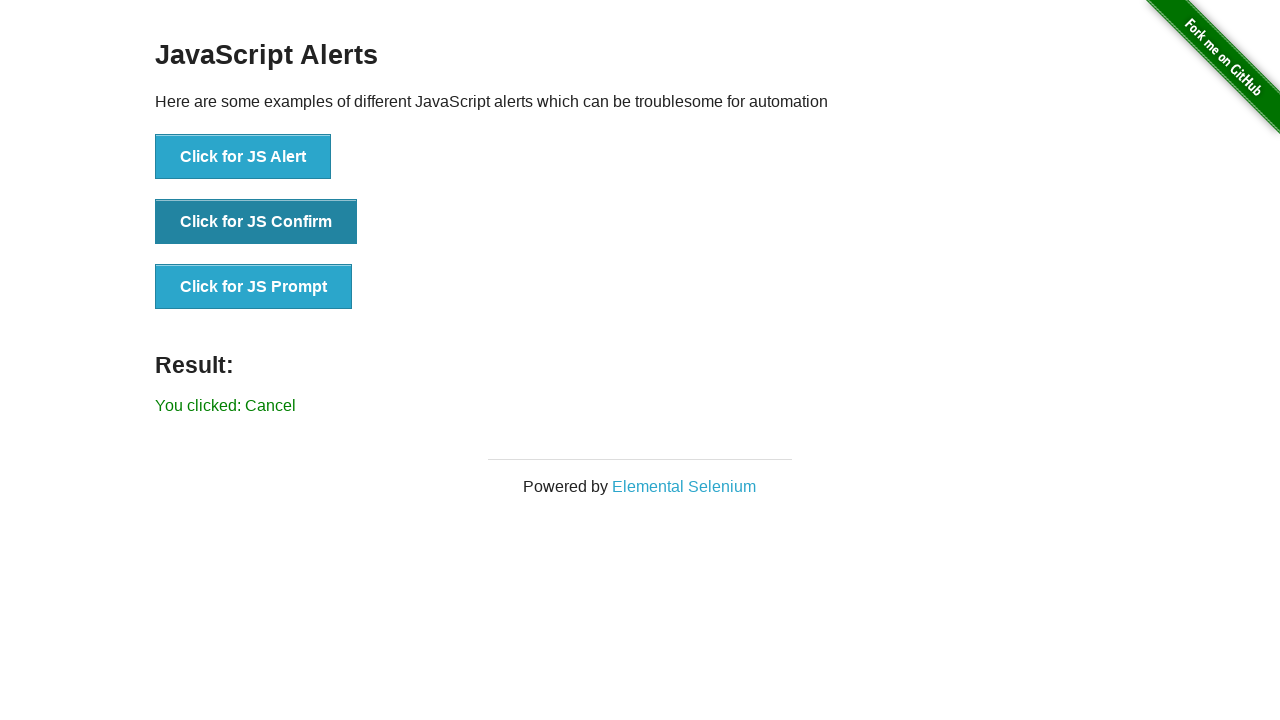

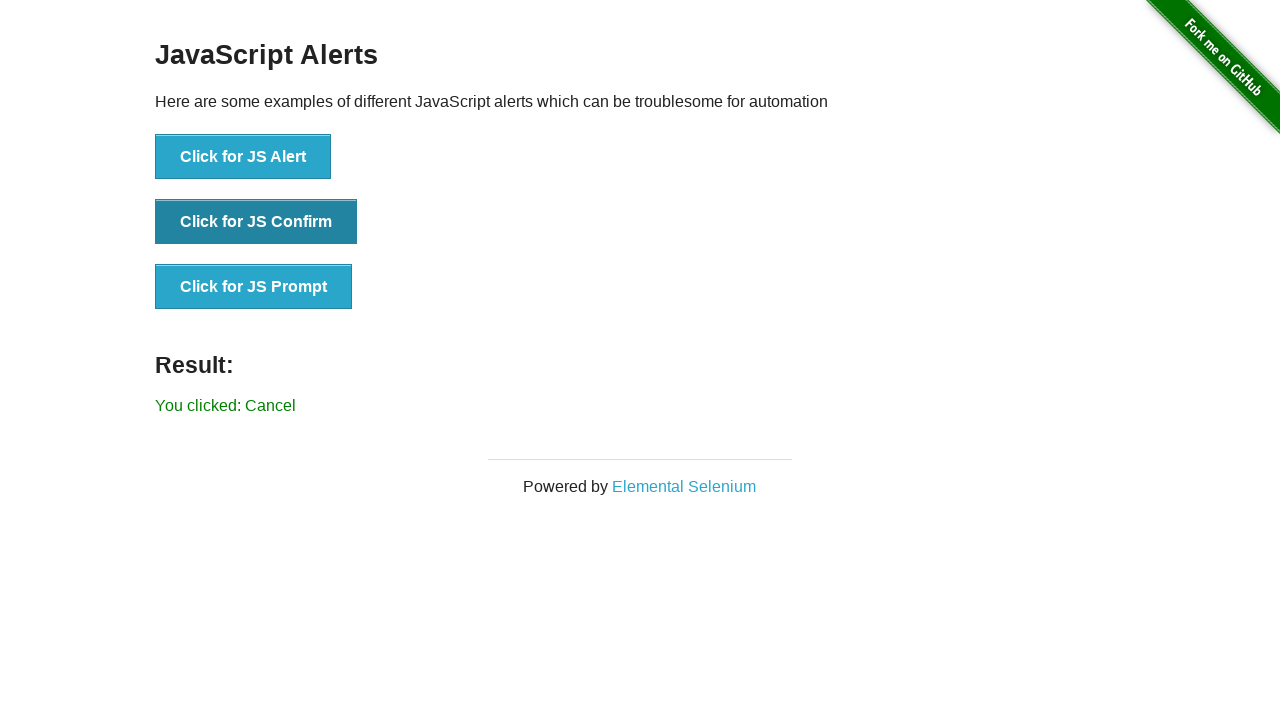